Tests a practice form by filling in personal details including name, email, password, selecting gender from dropdown, choosing a radio button, entering a date, and submitting the form.

Starting URL: https://rahulshettyacademy.com/angularpractice/

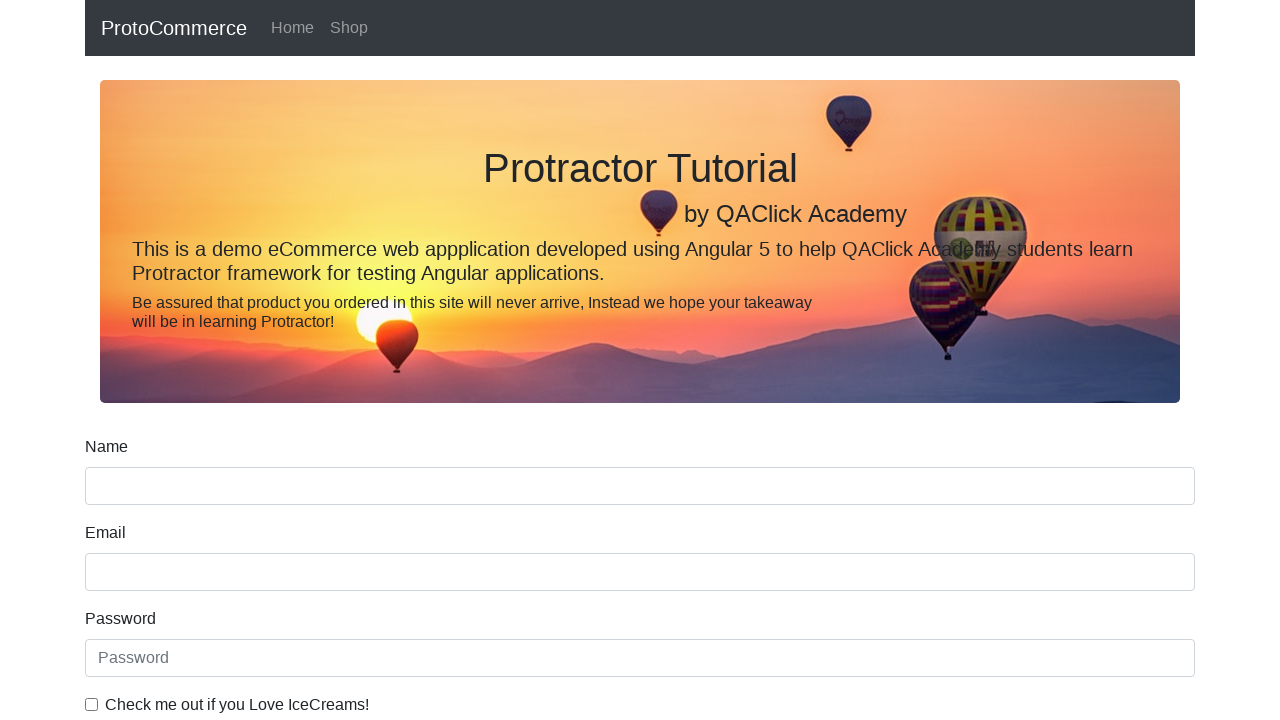

Filled name field with 'vinay kumar' on input[name='name']
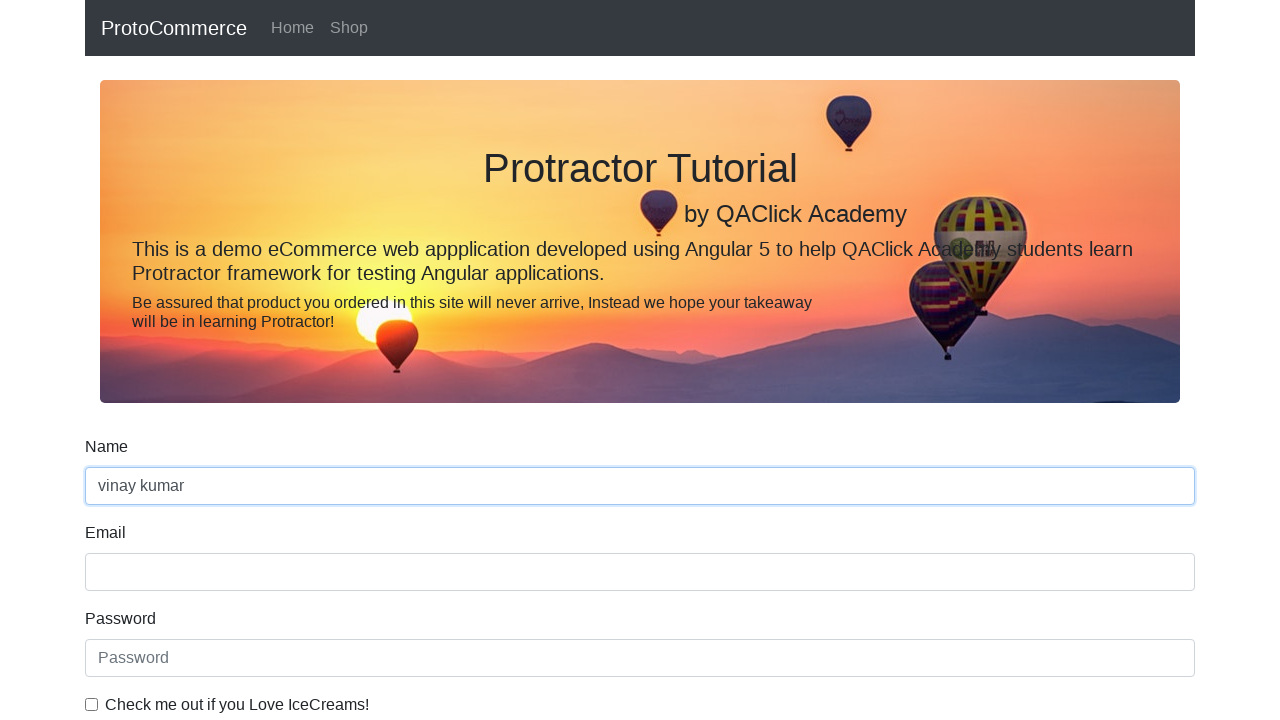

Filled email field with 'vinay731996@gmail.com' on input[name='email']
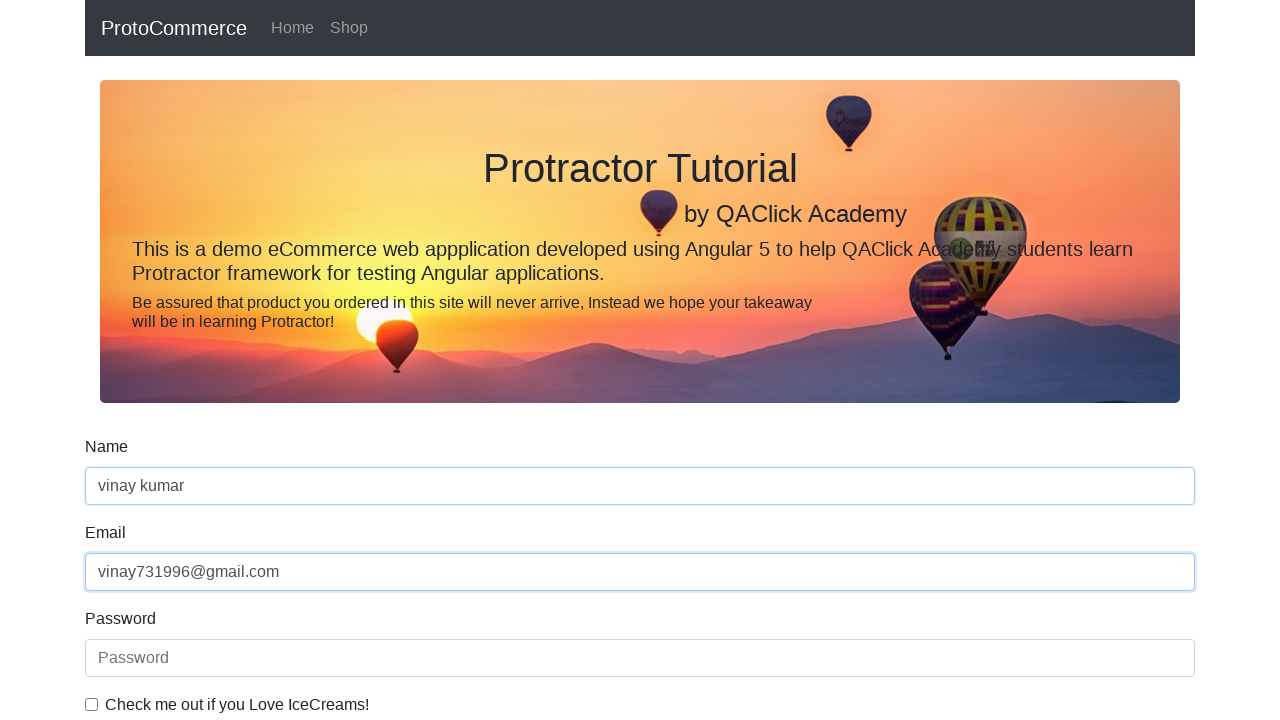

Filled password field with '123456' on #exampleInputPassword1
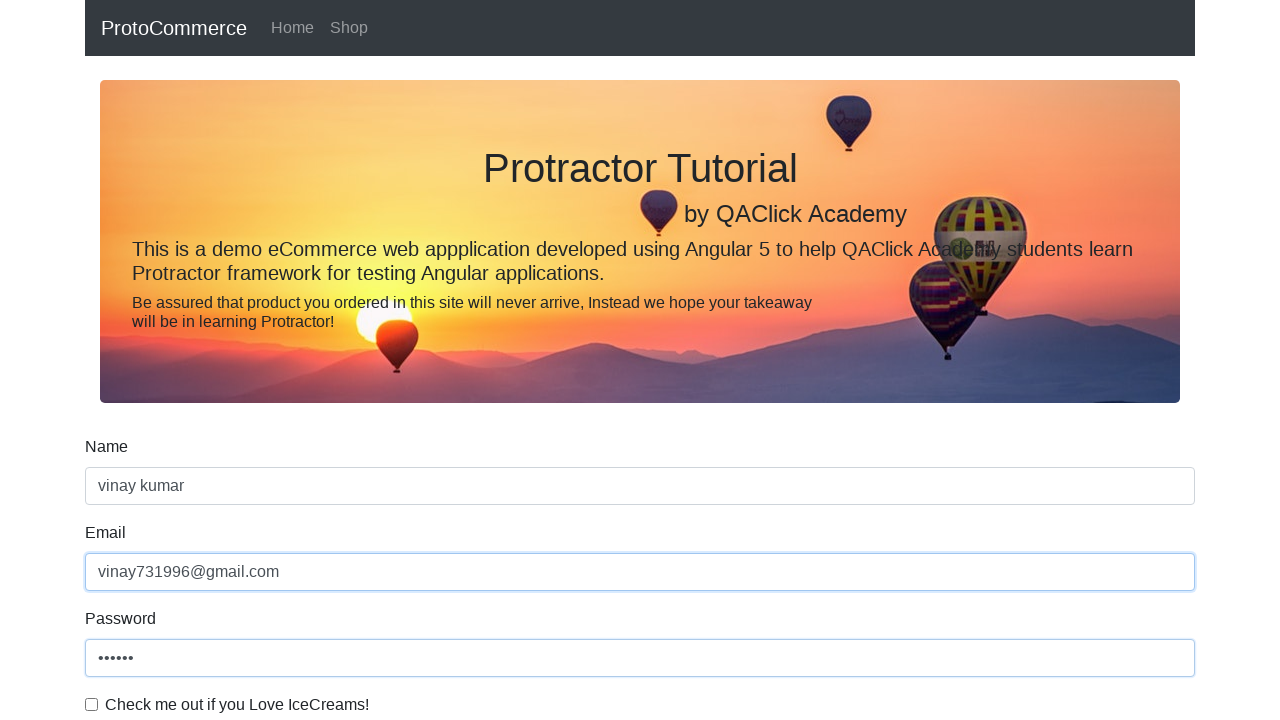

Clicked checkbox to accept terms at (92, 704) on #exampleCheck1
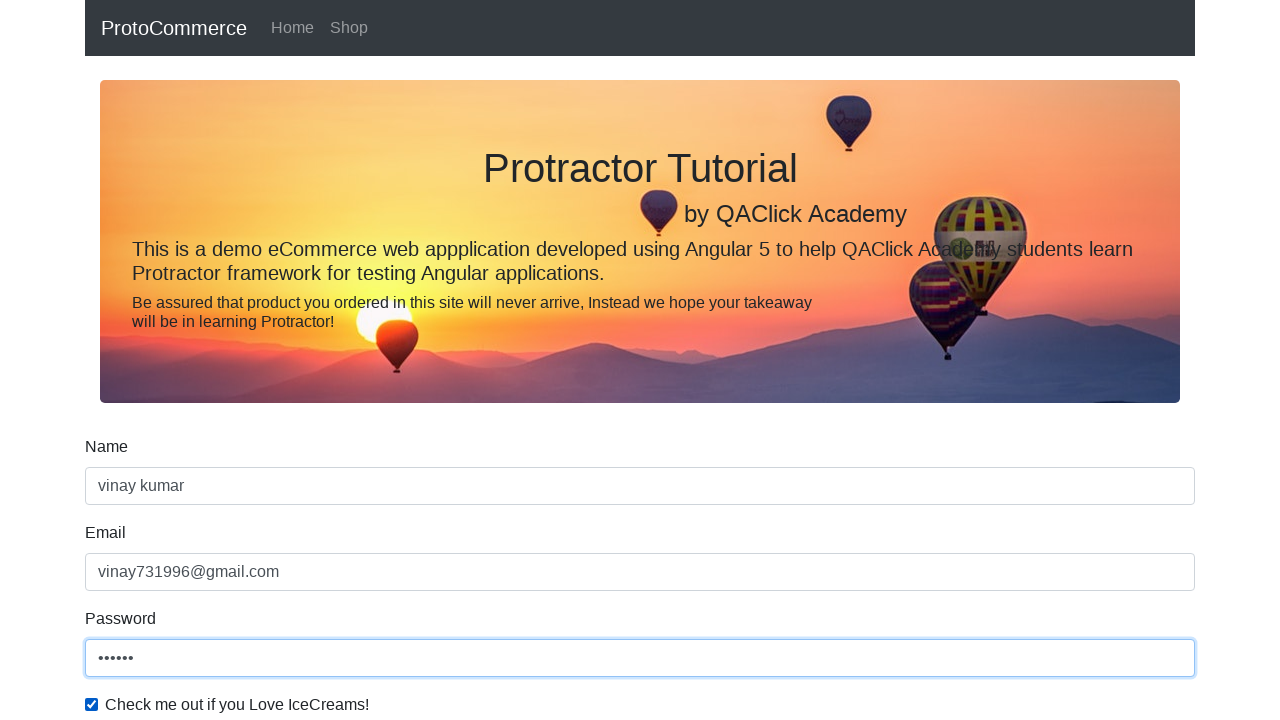

Selected 'Male' from gender dropdown on #exampleFormControlSelect1
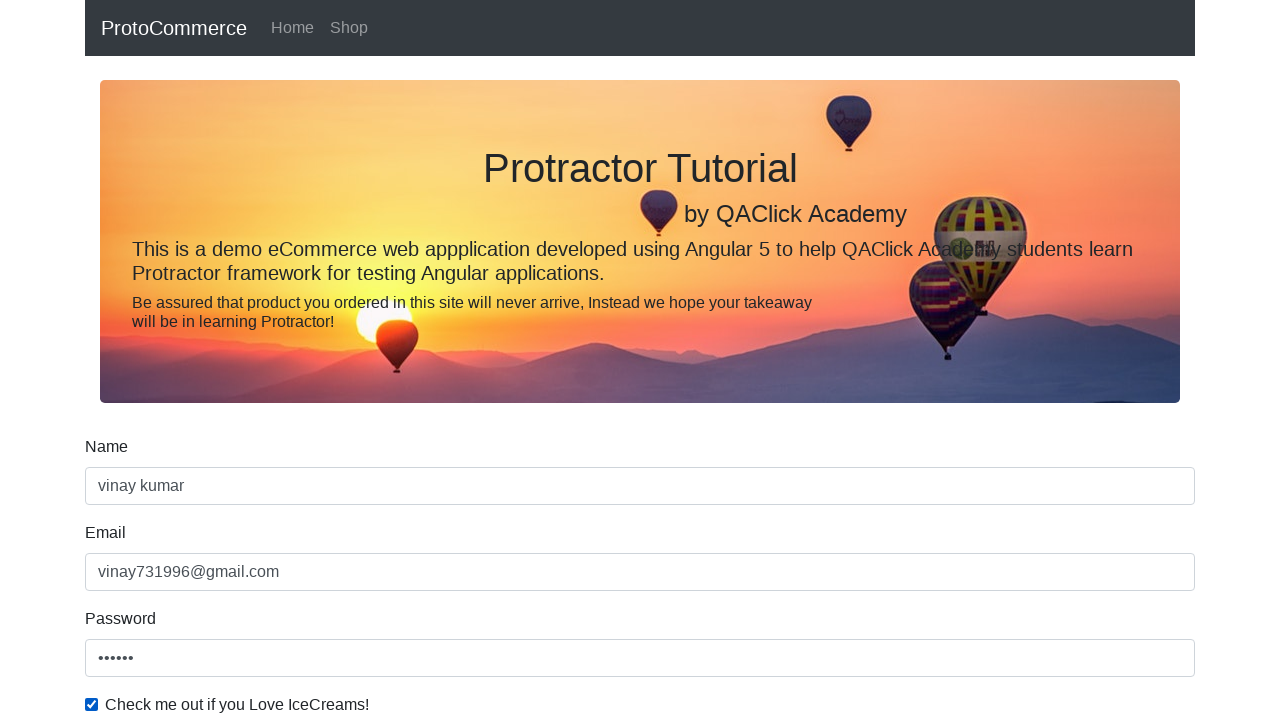

Clicked radio button for employment status at (238, 360) on input#inlineRadio1
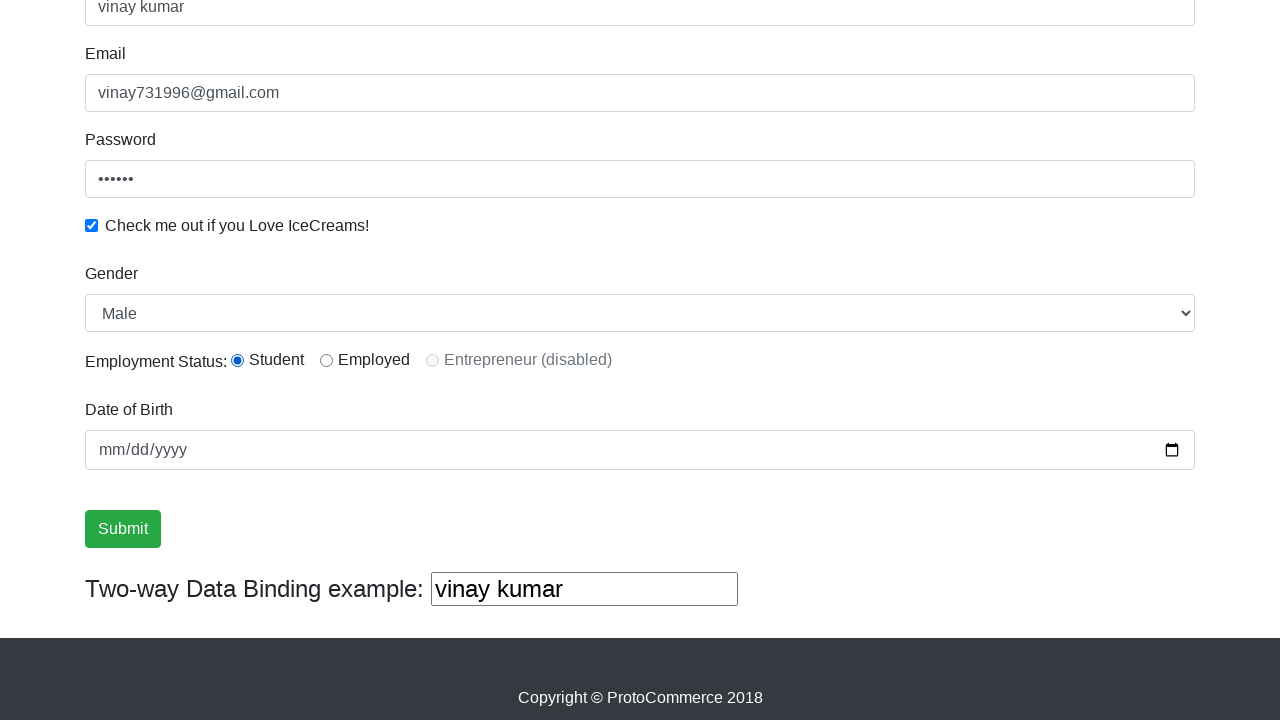

Filled date field with '1996-12-12' on input[type='date']
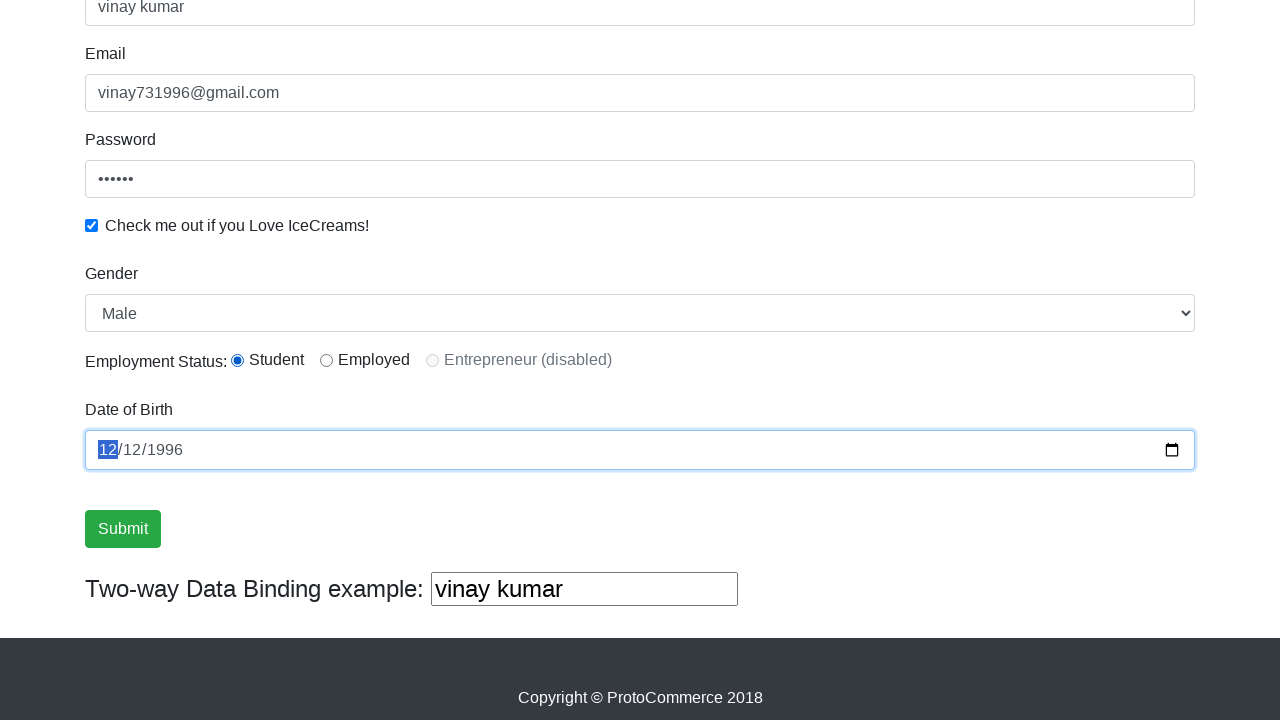

Clicked Submit button to submit the form at (123, 529) on input[value='Submit']
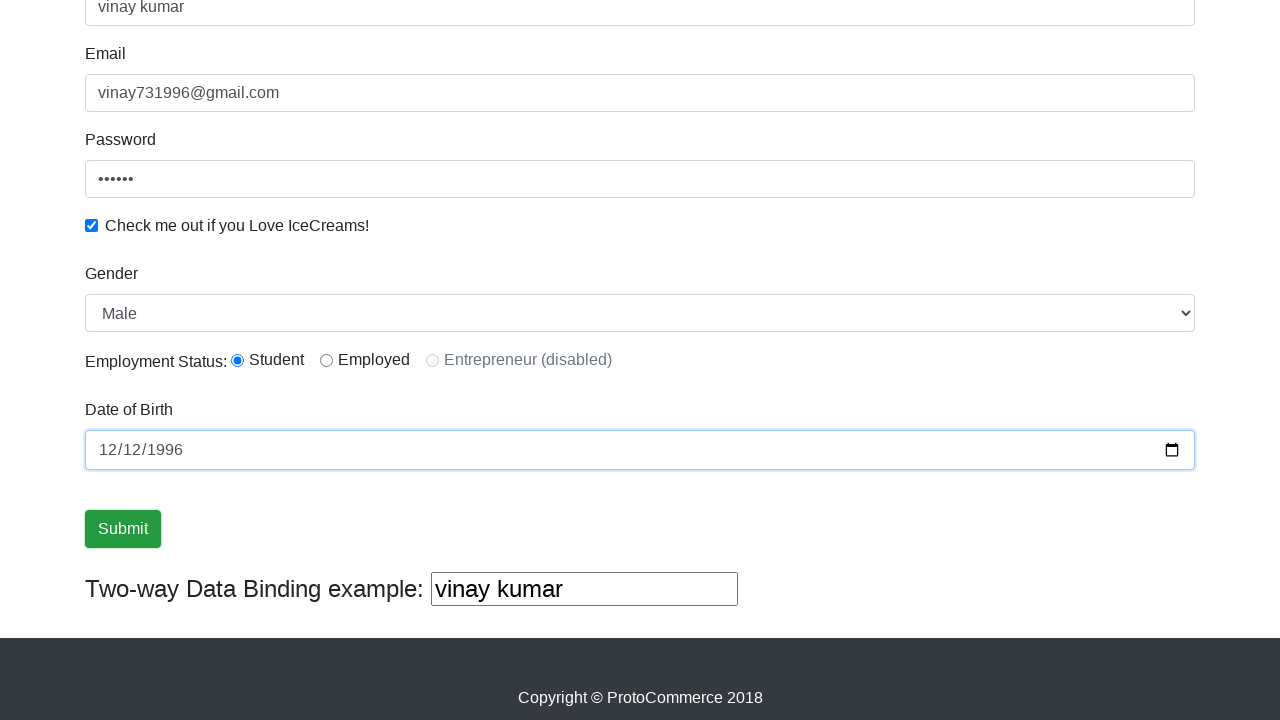

Form submission successful - success alert displayed
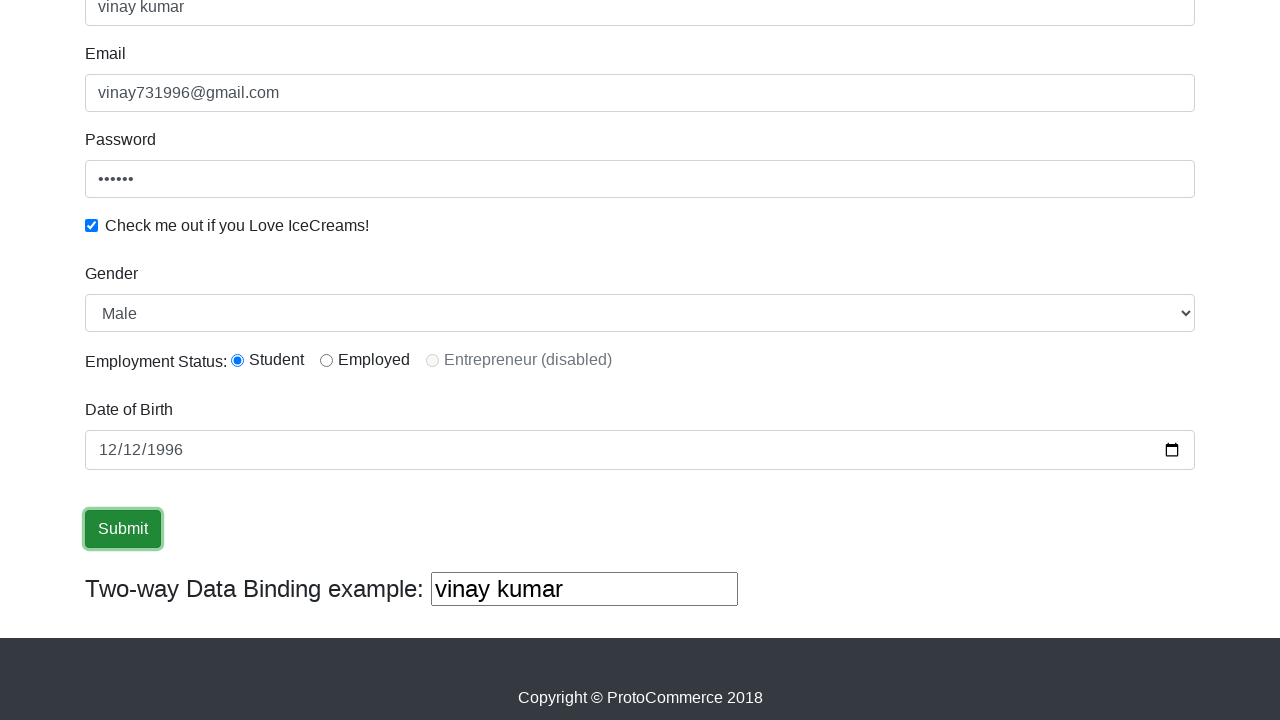

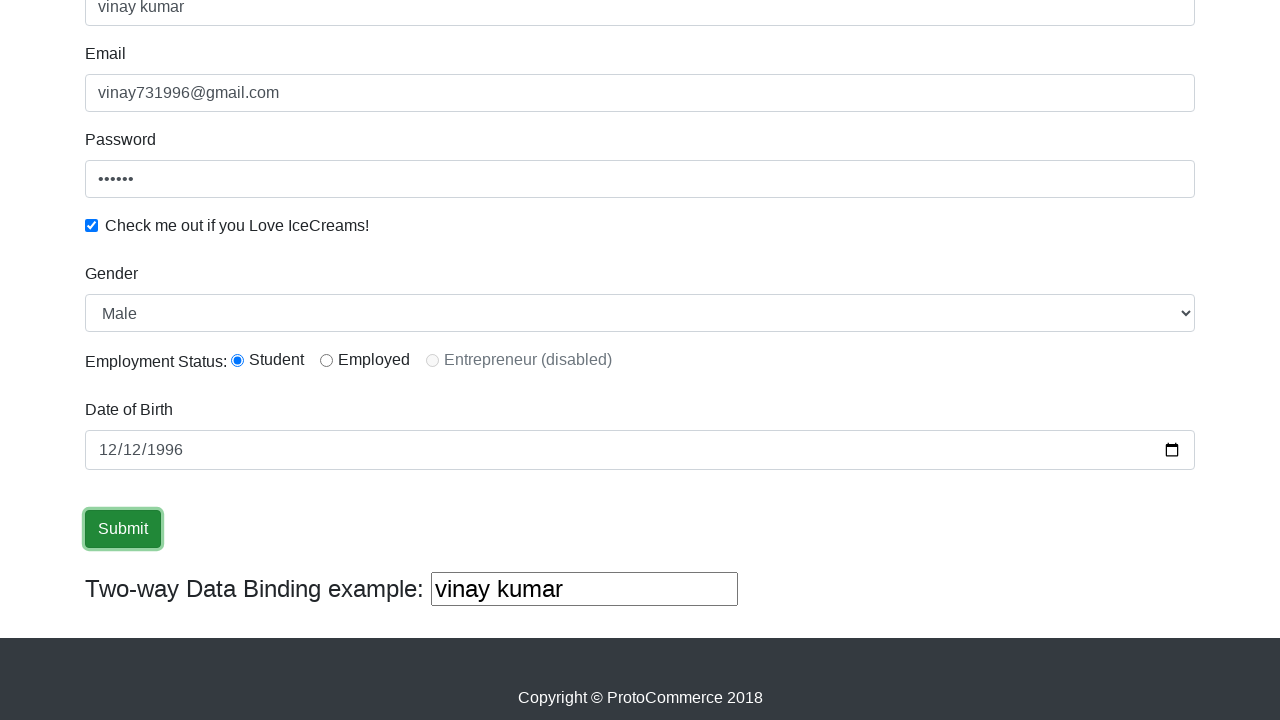